Verifies that the shop logo is displayed on the e-commerce homepage

Starting URL: https://ecommerce-playground.lambdatest.io/

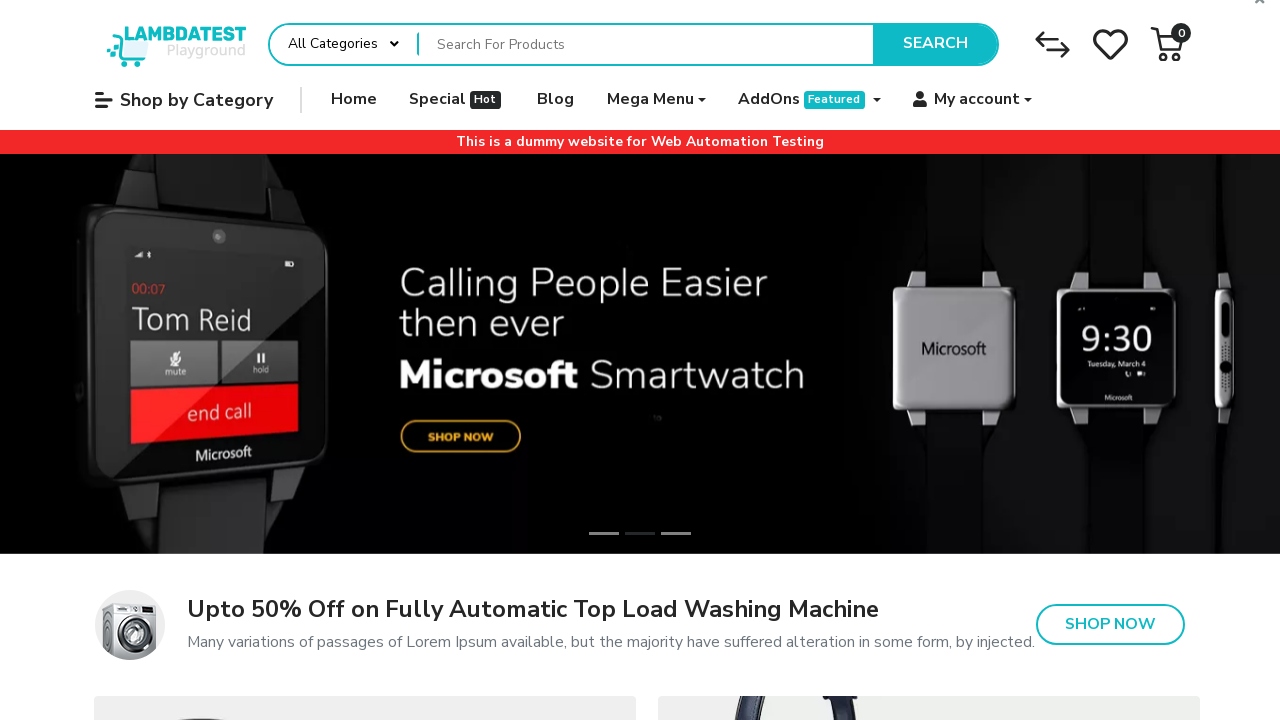

Navigated to e-commerce homepage
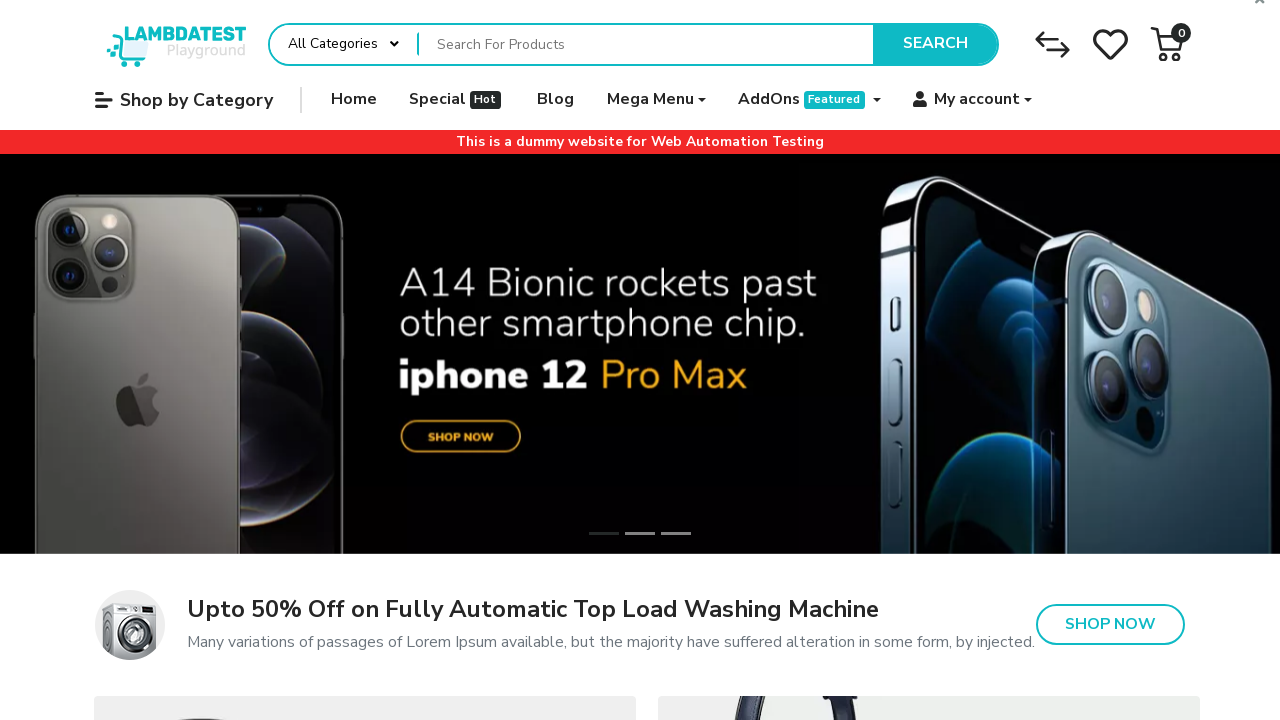

Located shop logo element
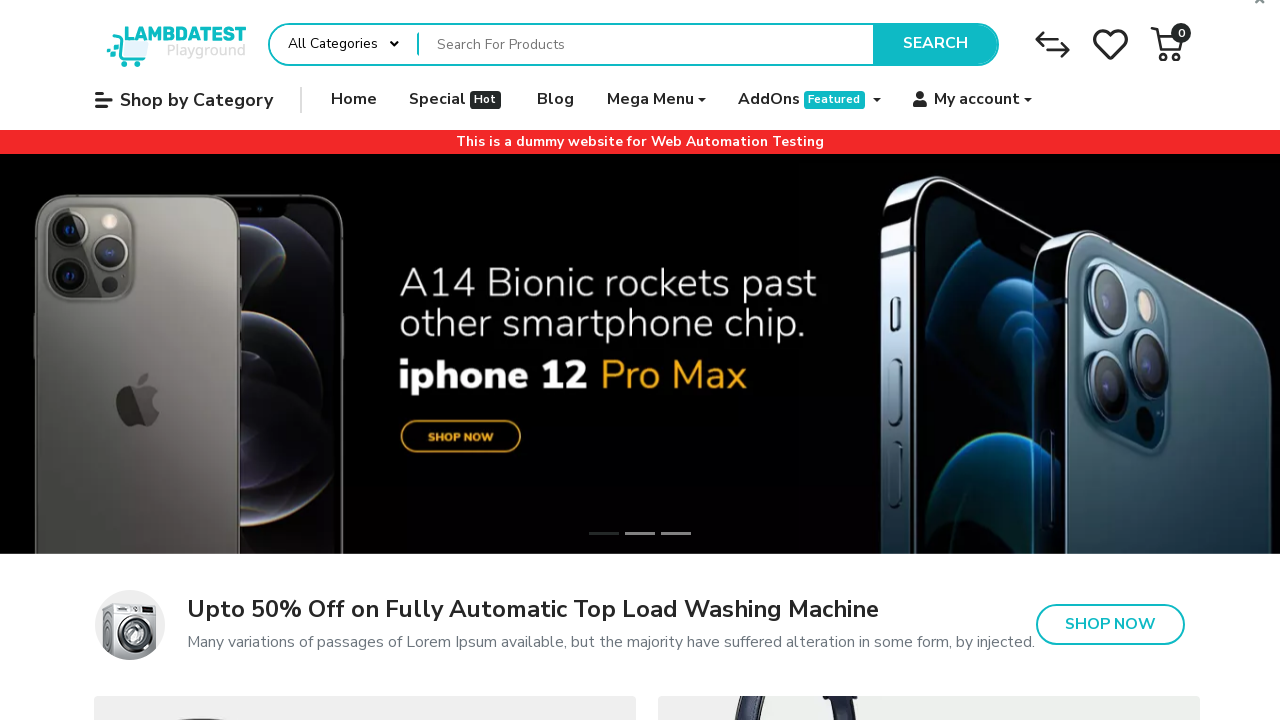

Verified shop logo is displayed on the homepage
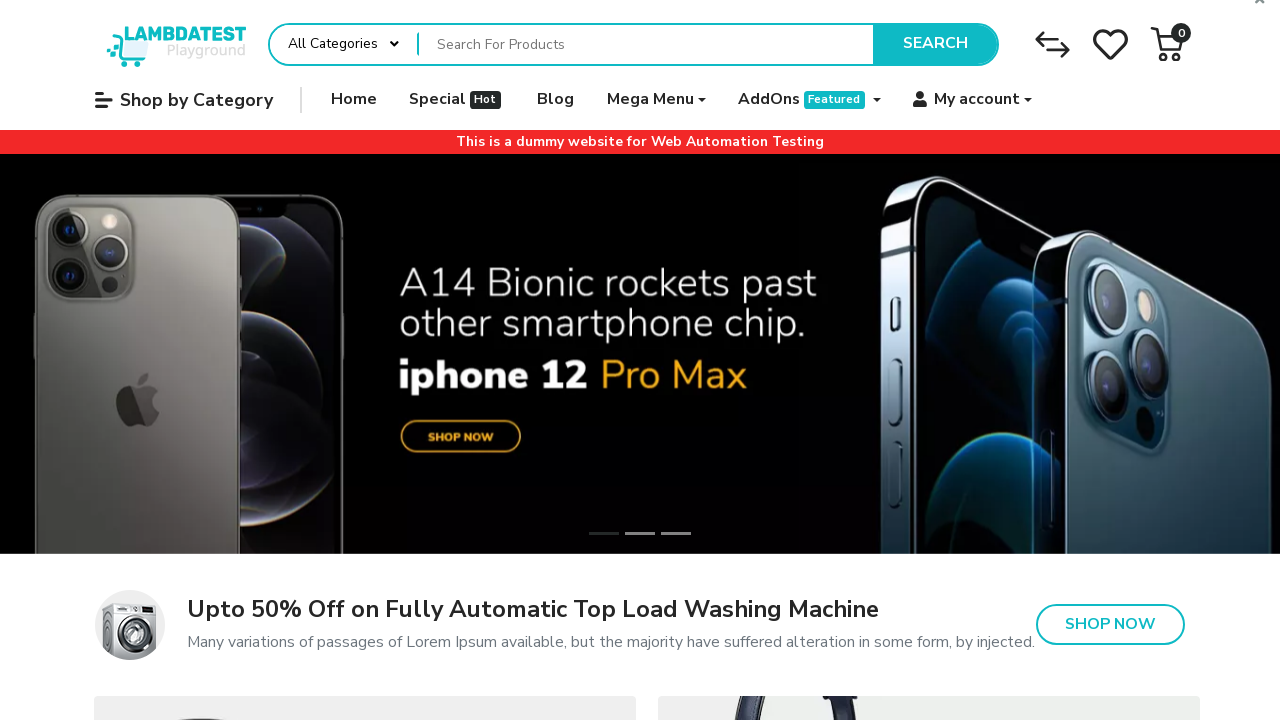

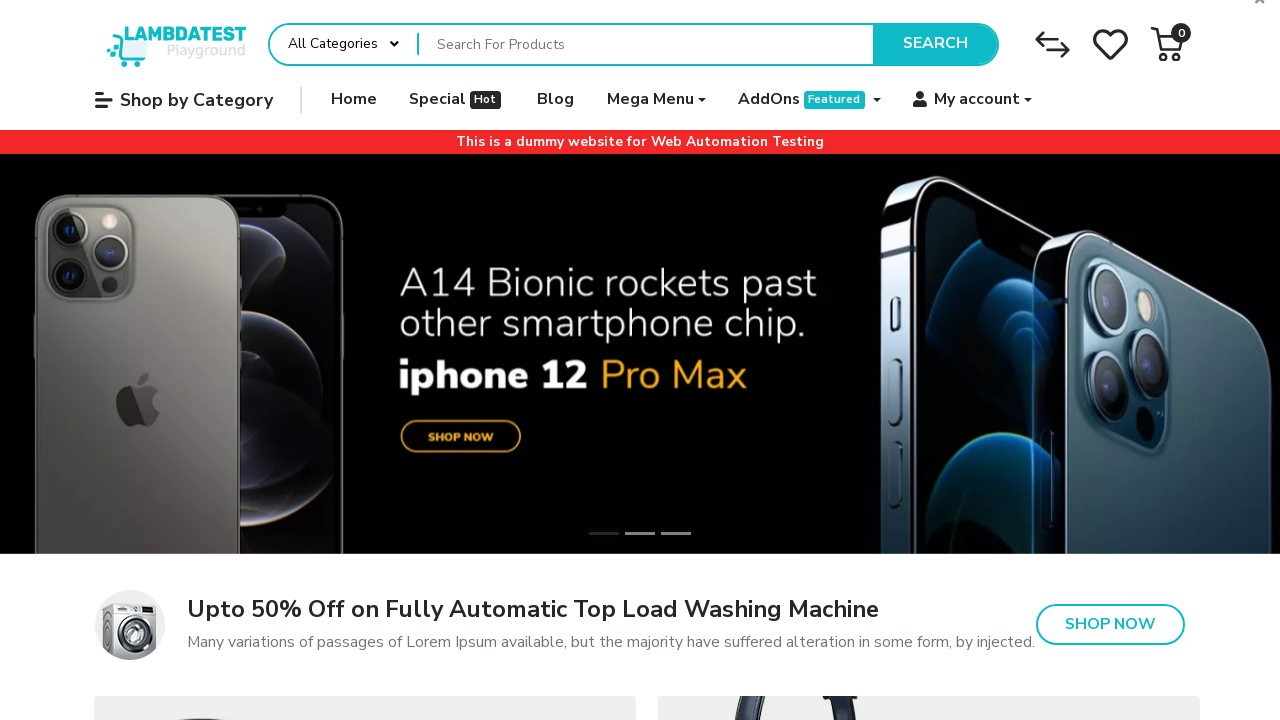